Navigates to the Daraz Bangladesh e-commerce website homepage

Starting URL: https://www.daraz.com.bd

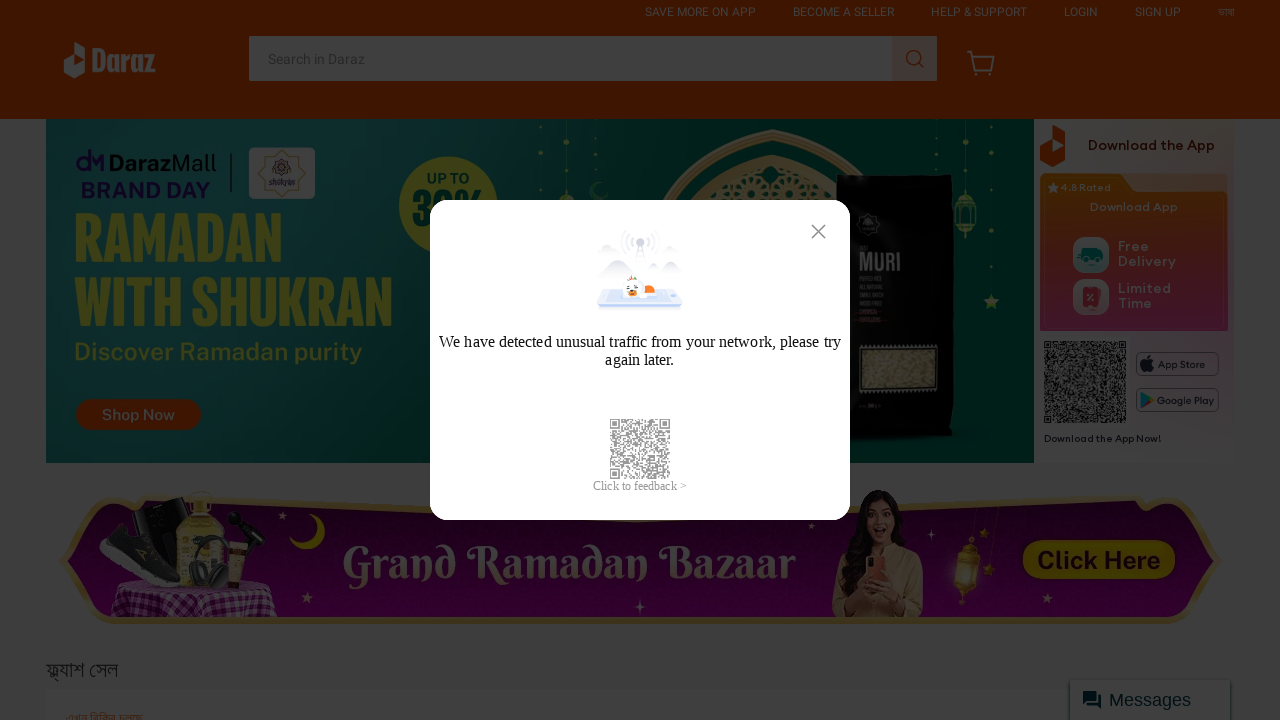

Navigated to Daraz Bangladesh homepage at https://www.daraz.com.bd
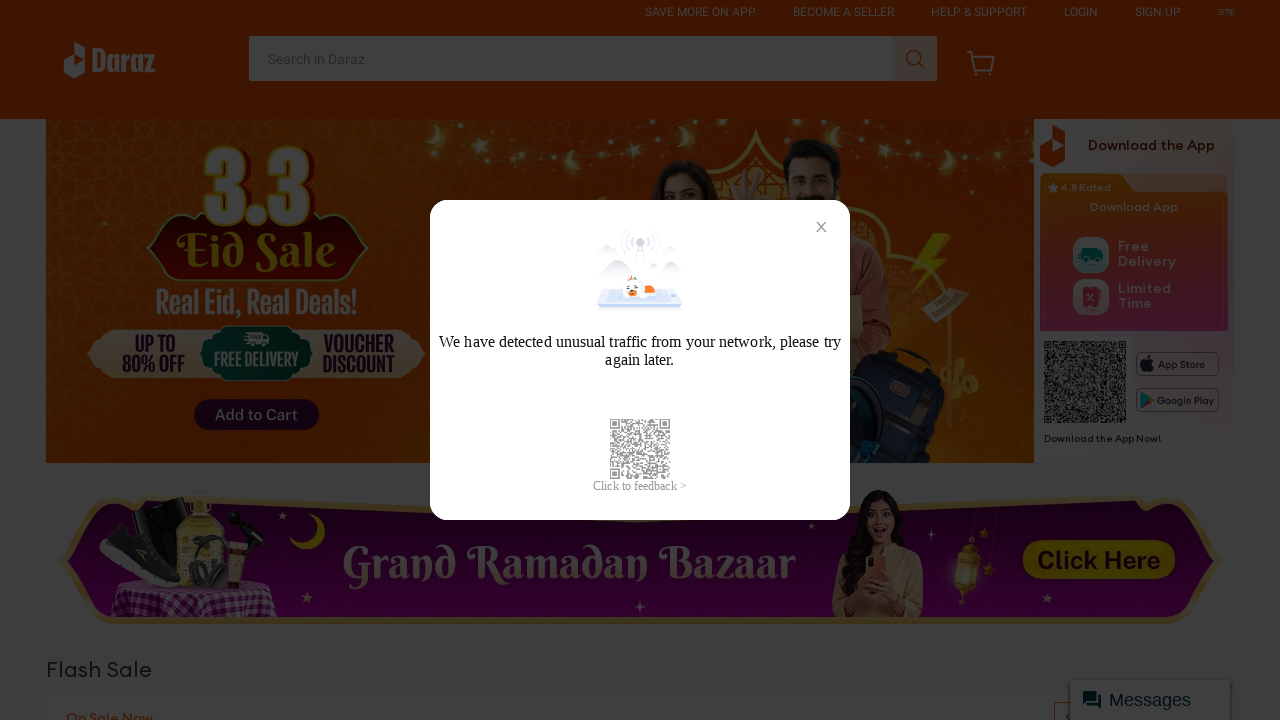

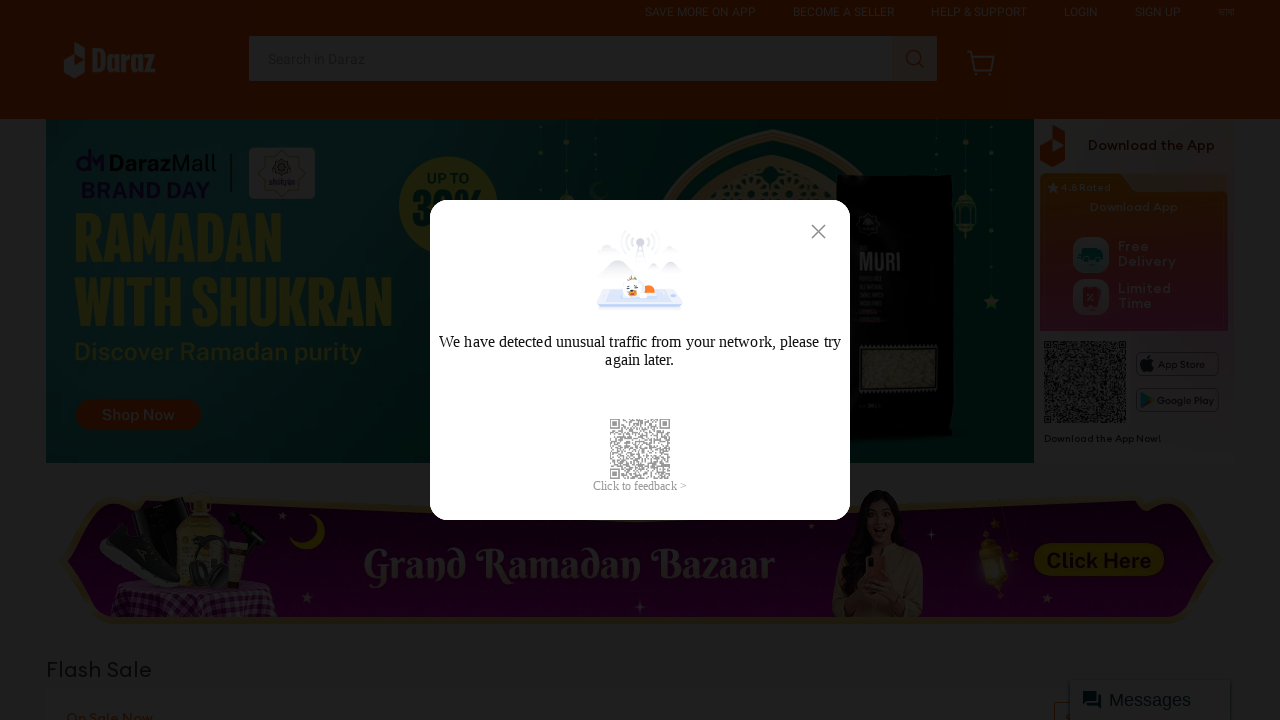